Tests navigation from the Palo Alto Networks homepage to the Company Overview page by hovering over the Company menu and clicking the Overview link, then verifying the page loads correctly.

Starting URL: https://www.paloaltonetworks.com/

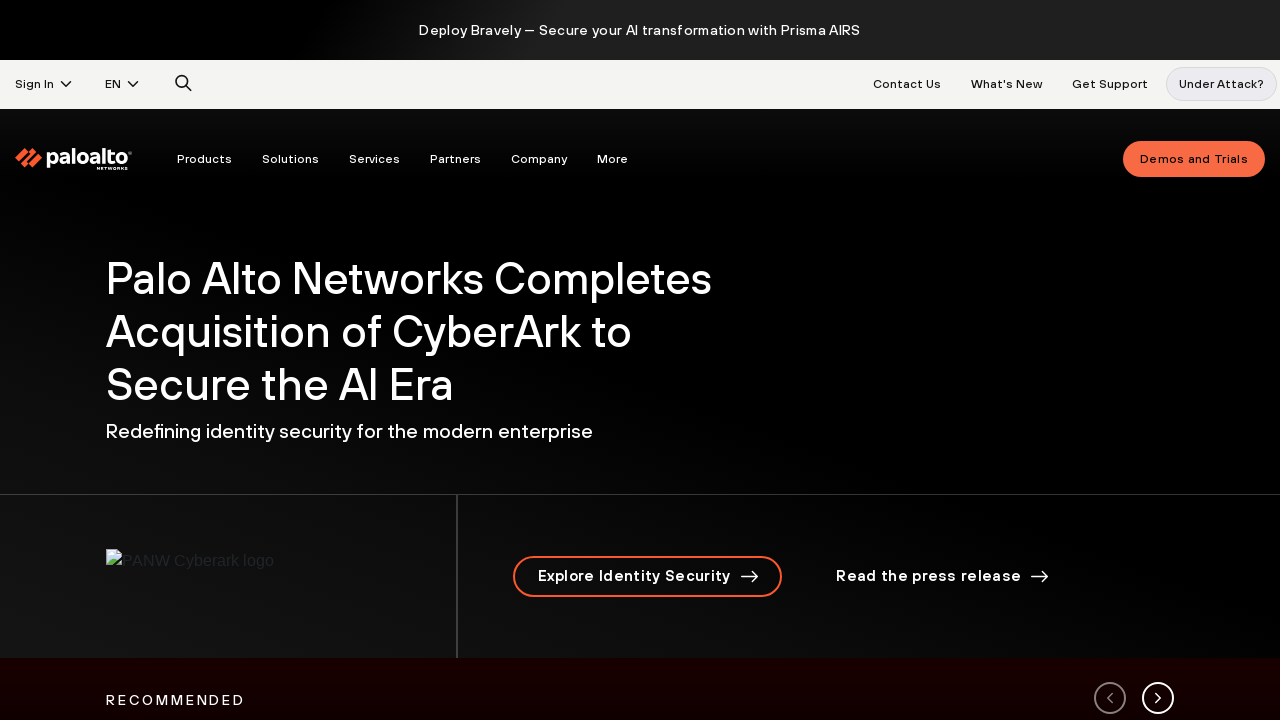

Hovered over Company navigation menu at (539, 159) on #nav_company
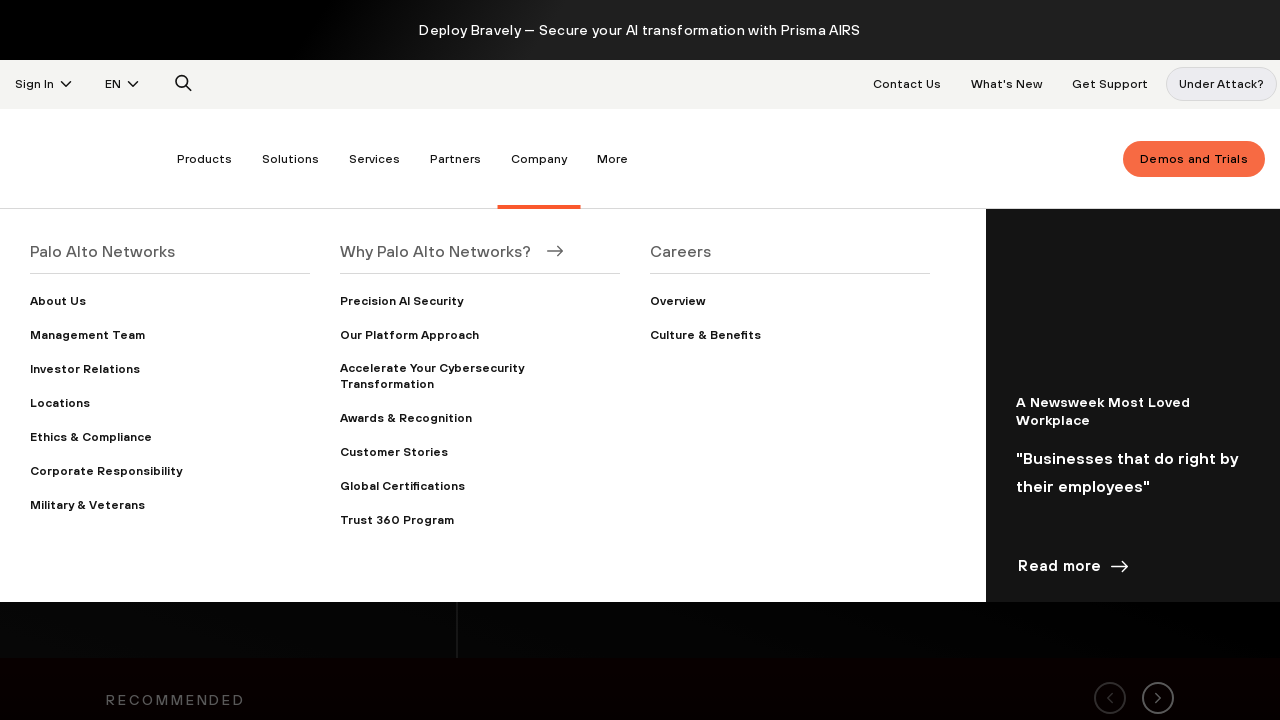

Waited for Overview link to appear in dropdown menu
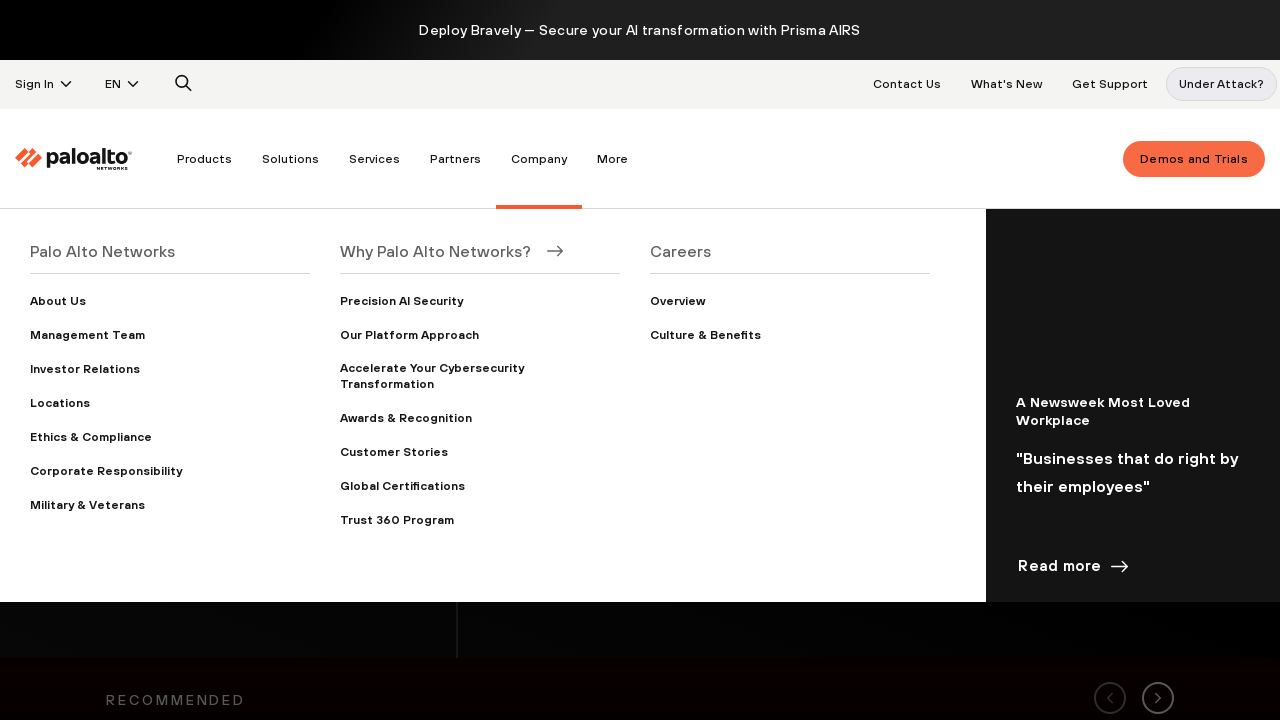

Clicked Overview link in Company menu at (678, 301) on xpath=//a[text()='Overview']
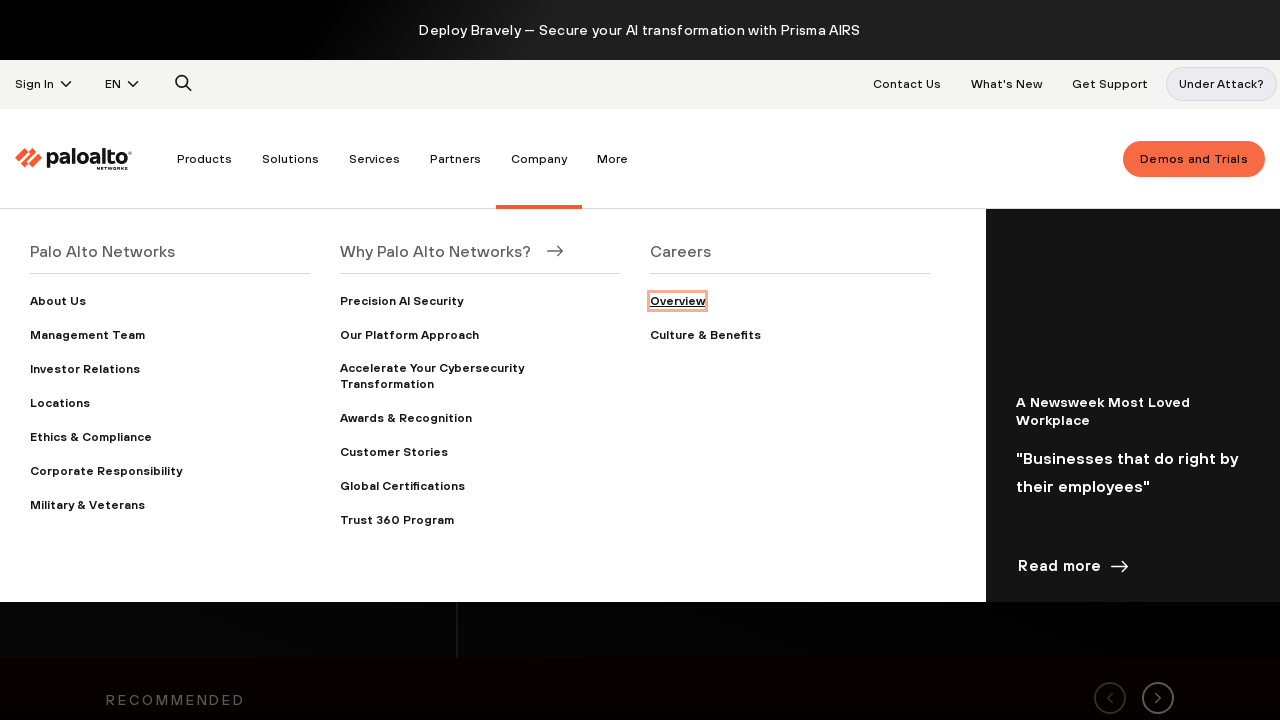

New tab/window detected, switched to new page
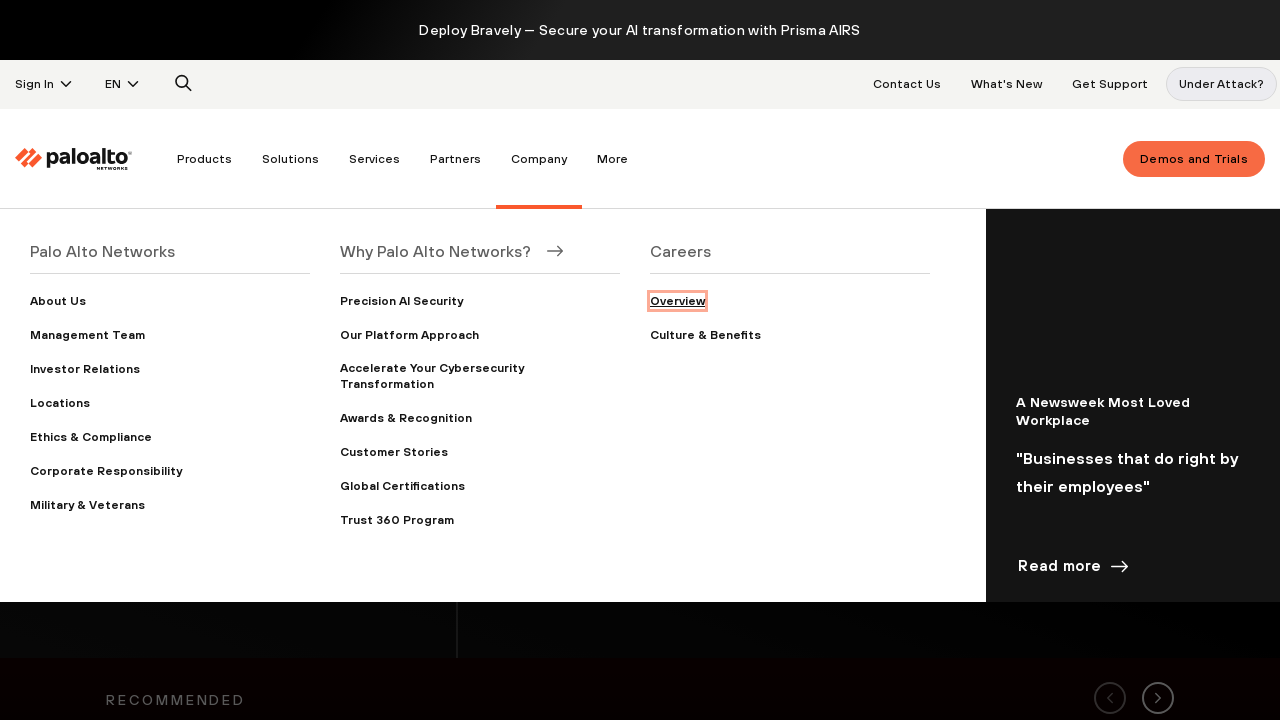

New page finished loading
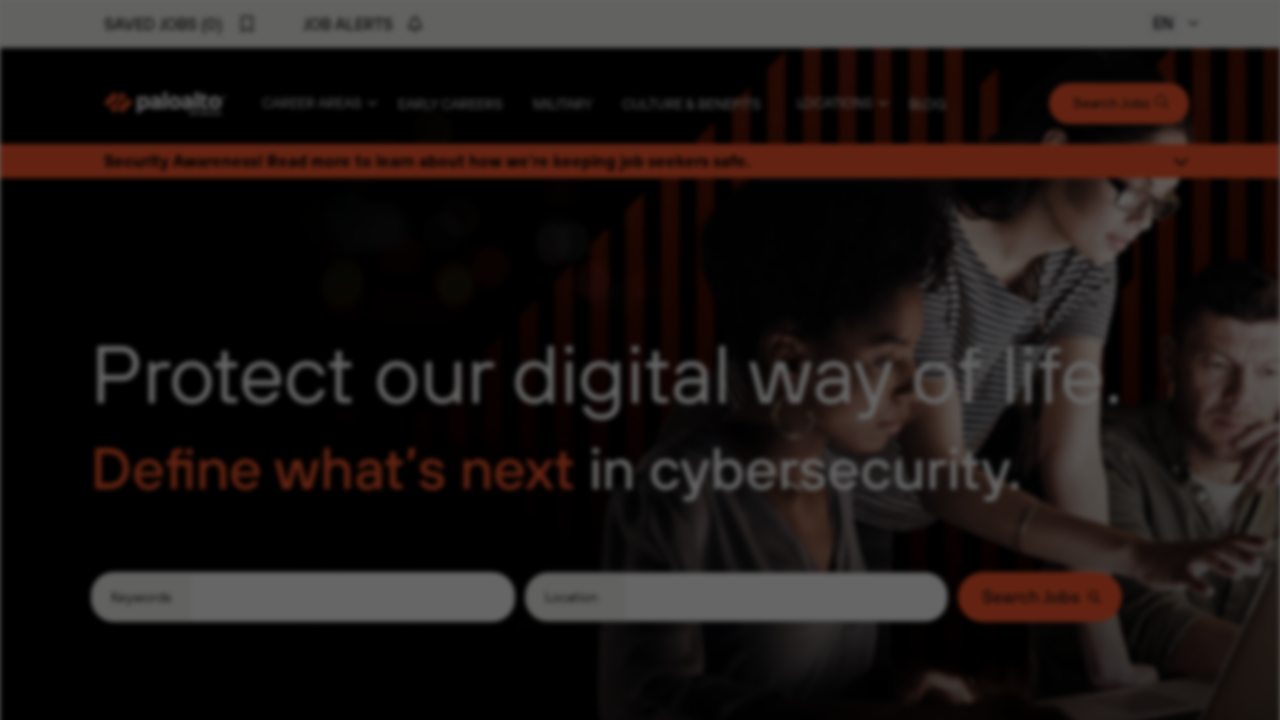

Verified h1 heading is displayed on Company Overview page
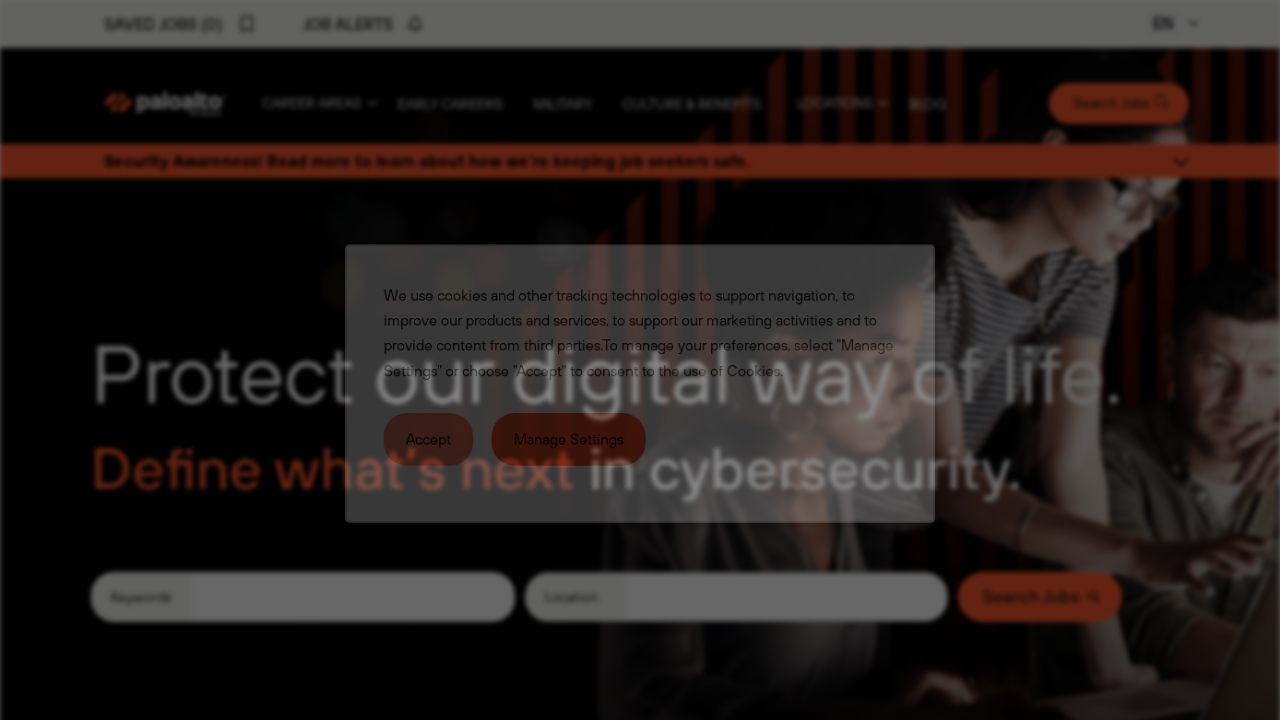

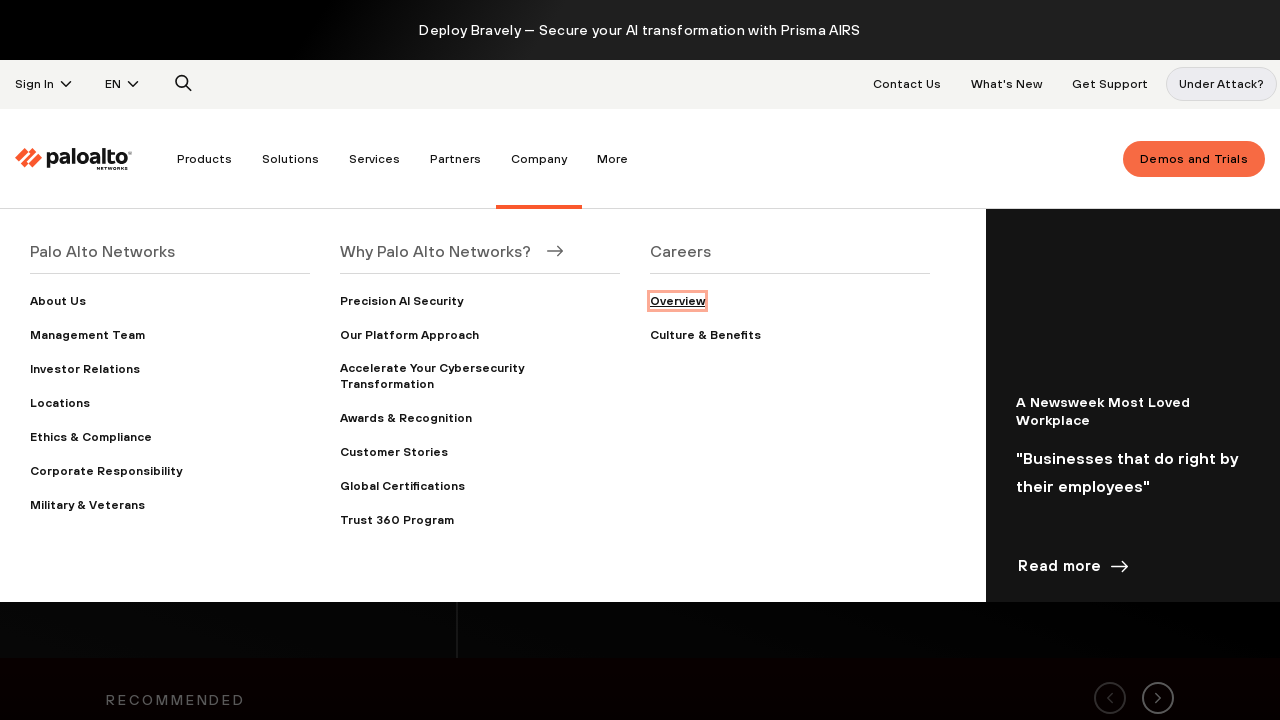